Tests the add/remove elements functionality by clicking Add Element button, verifying Delete button appears, then clicking Delete and verifying the page title remains visible

Starting URL: https://the-internet.herokuapp.com/add_remove_elements/

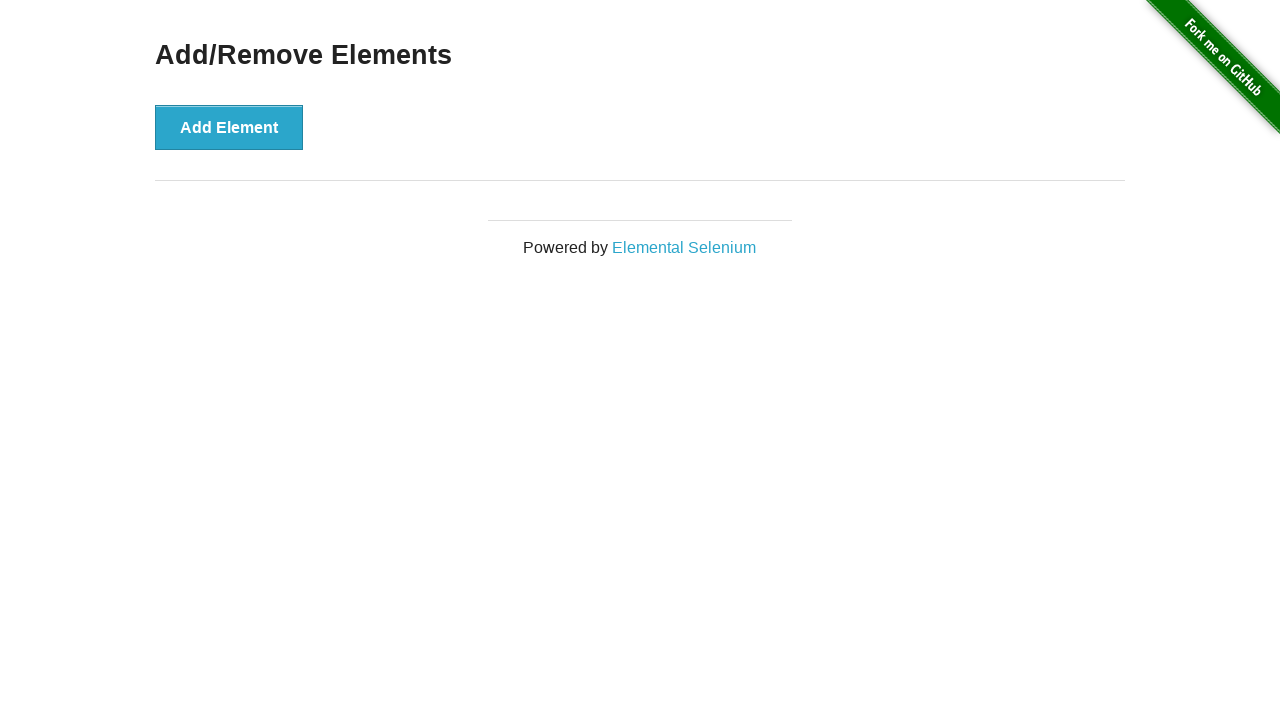

Clicked Add Element button at (229, 127) on text='Add Element'
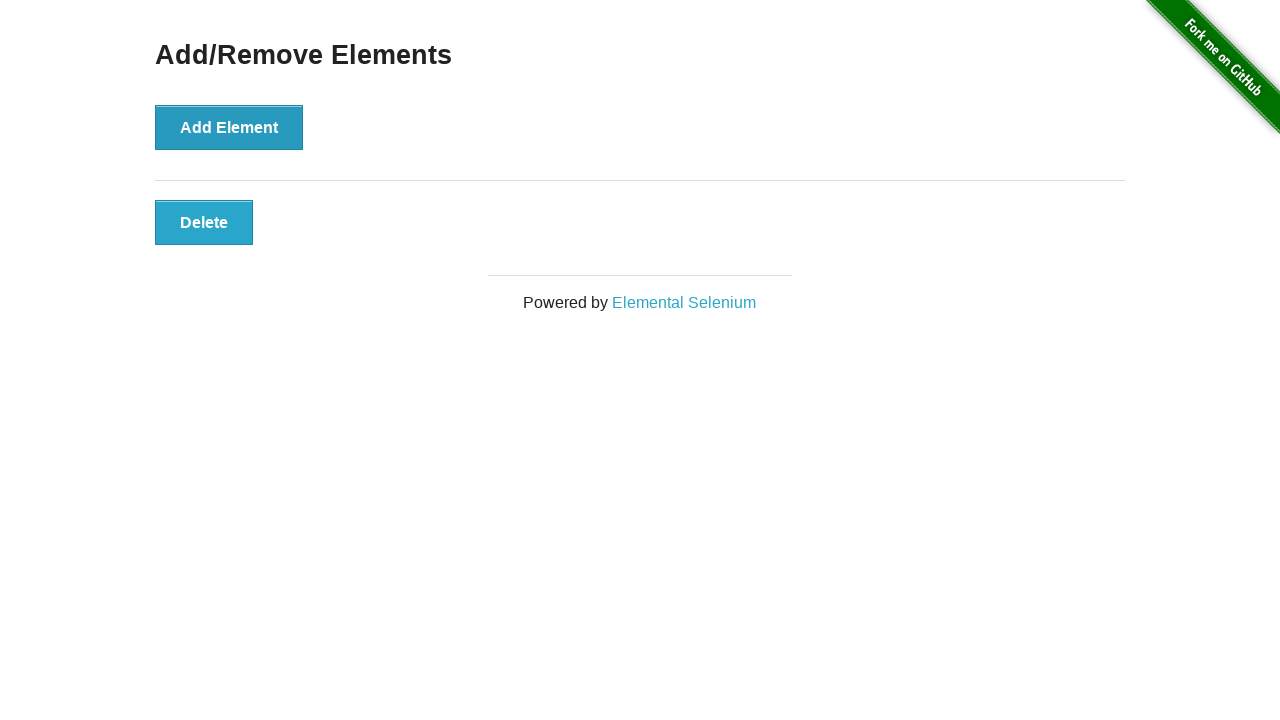

Delete button appeared on the page
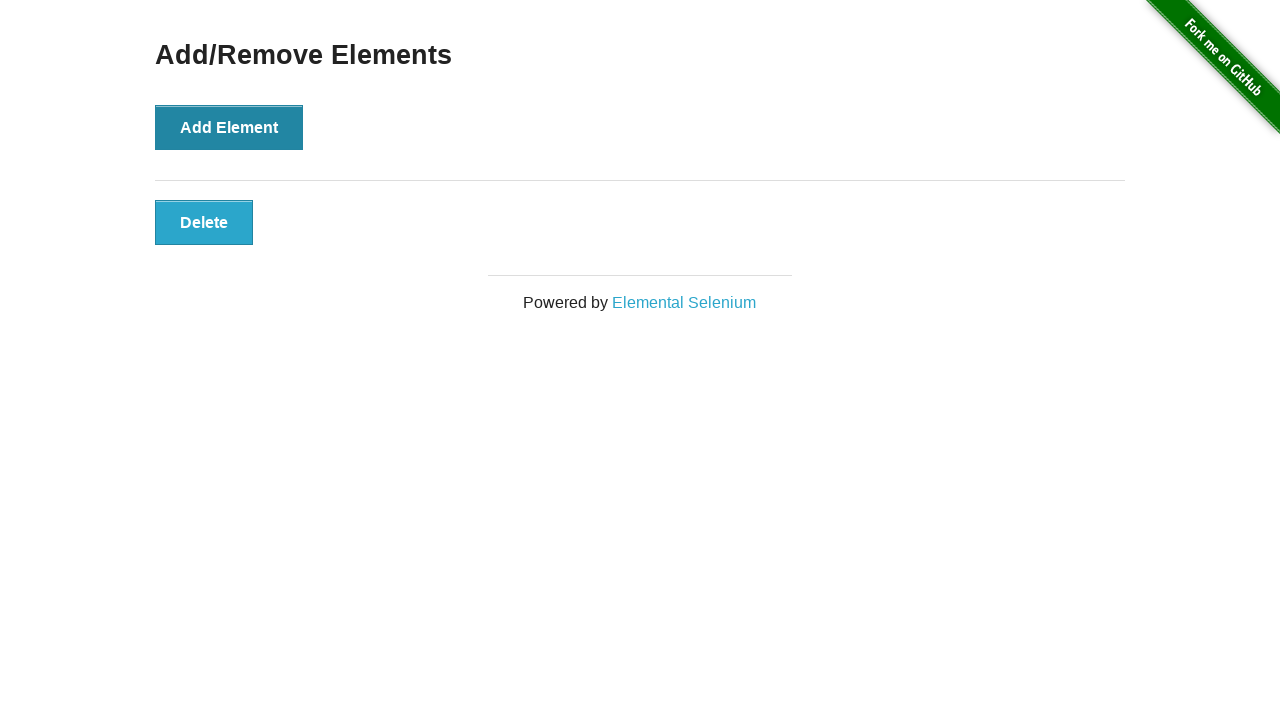

Clicked Delete button to remove the element at (204, 222) on text='Delete'
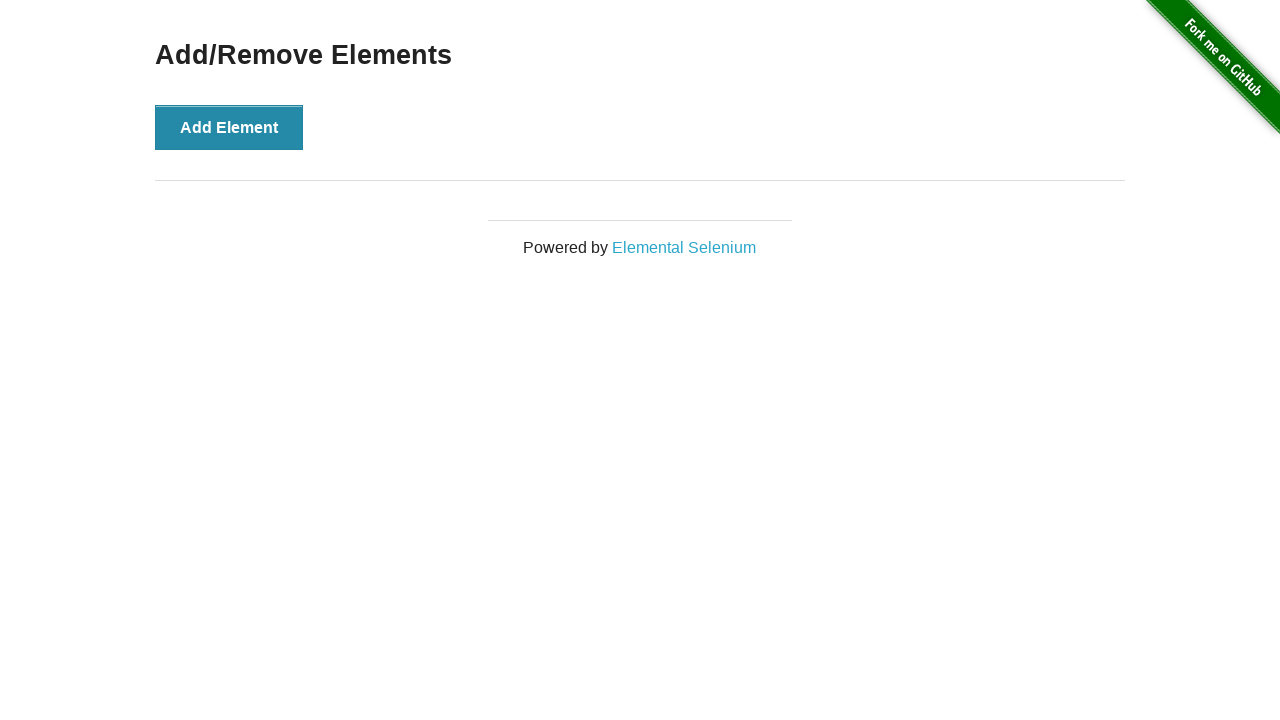

Verified Add/Remove Elements page title remains visible after deletion
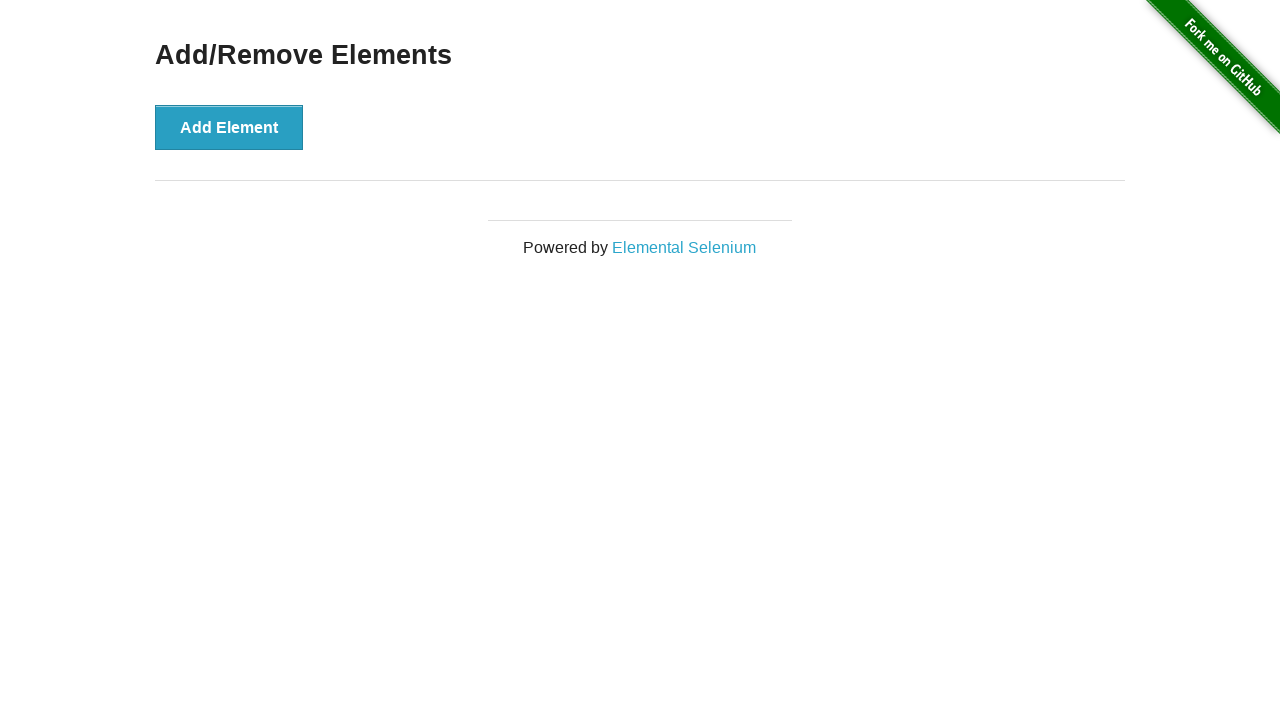

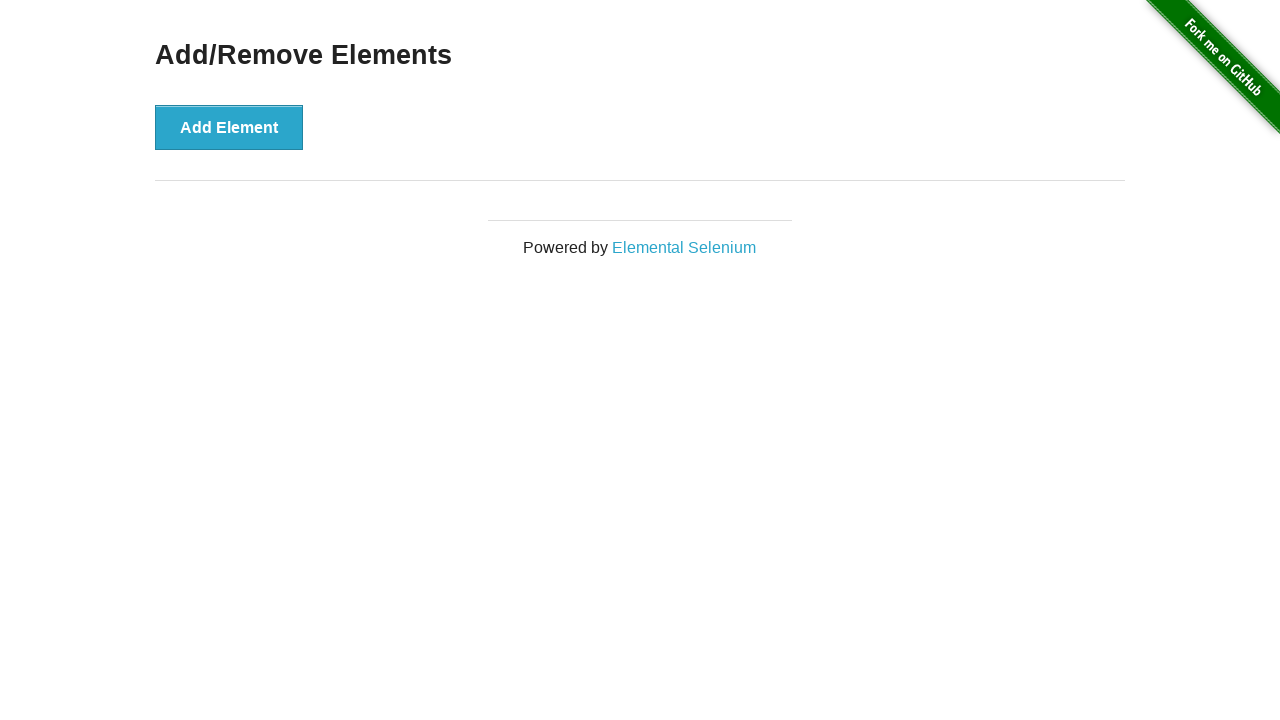